Tests window handling functionality by opening new windows, counting tabs, and managing multiple browser windows

Starting URL: https://leafground.com/window.xhtml

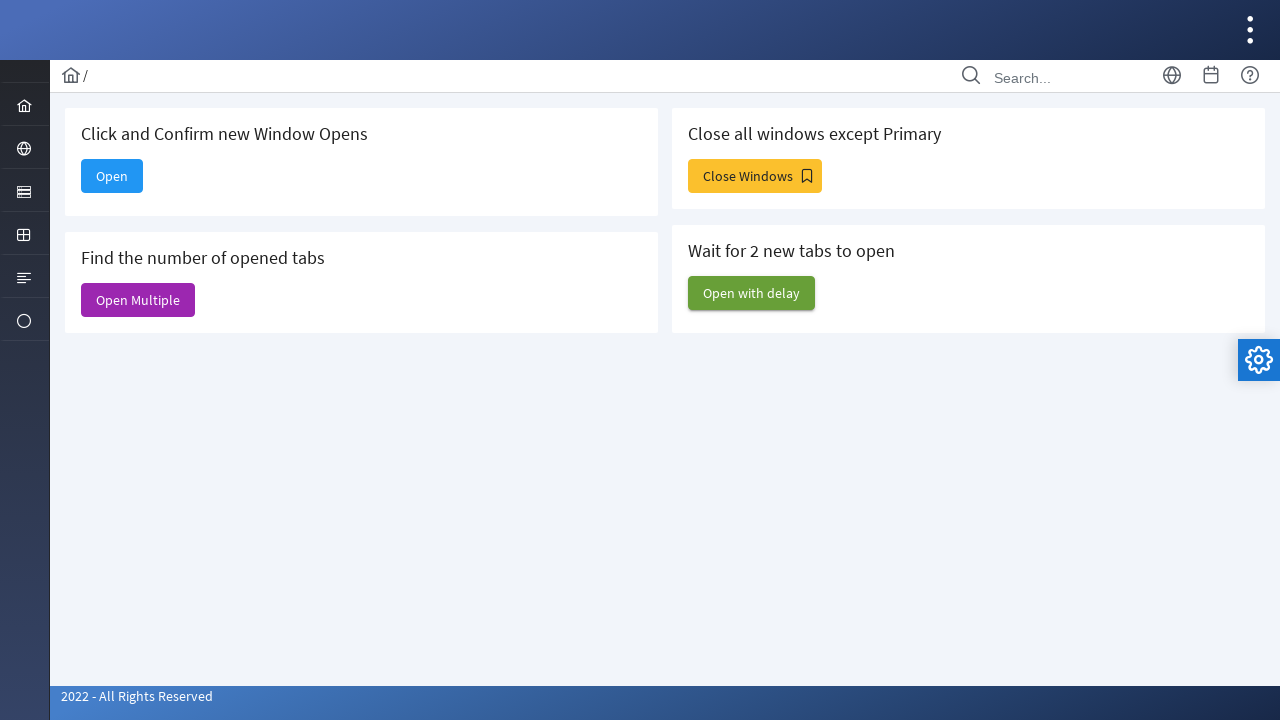

Clicked 'Open' button to open a new window at (112, 176) on xpath=//span[text()='Open']
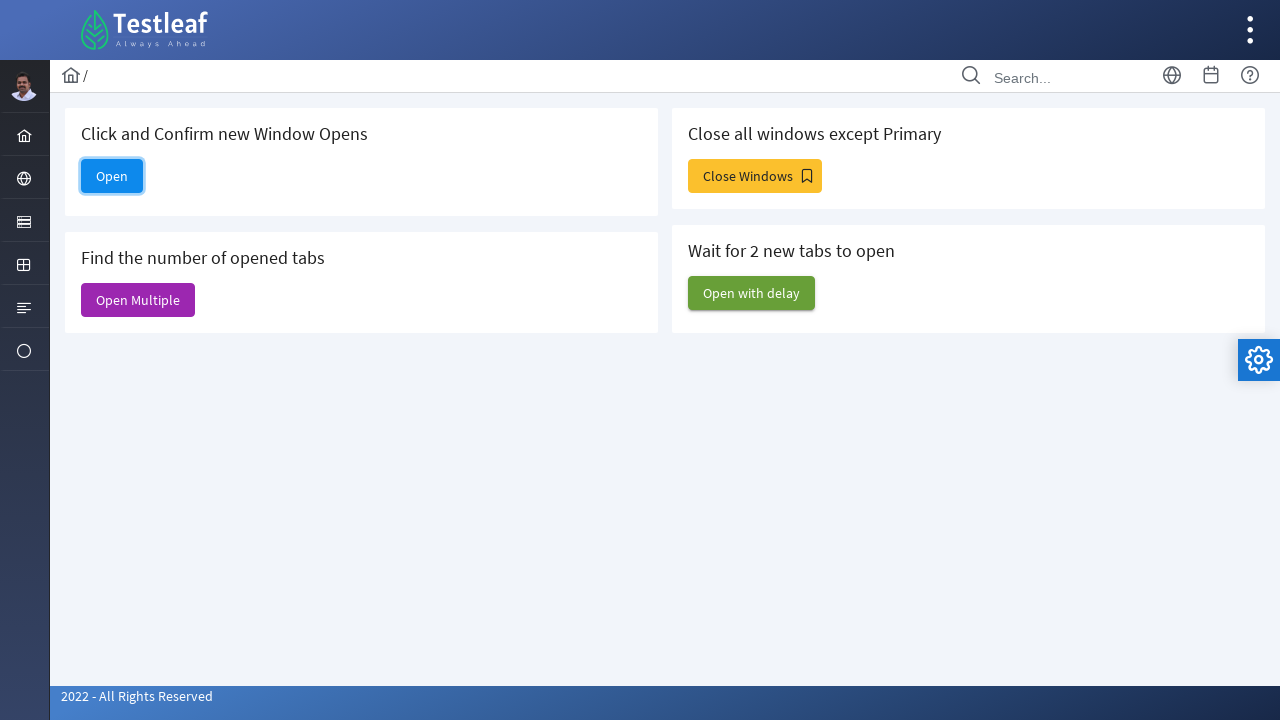

Retrieved all open pages from context
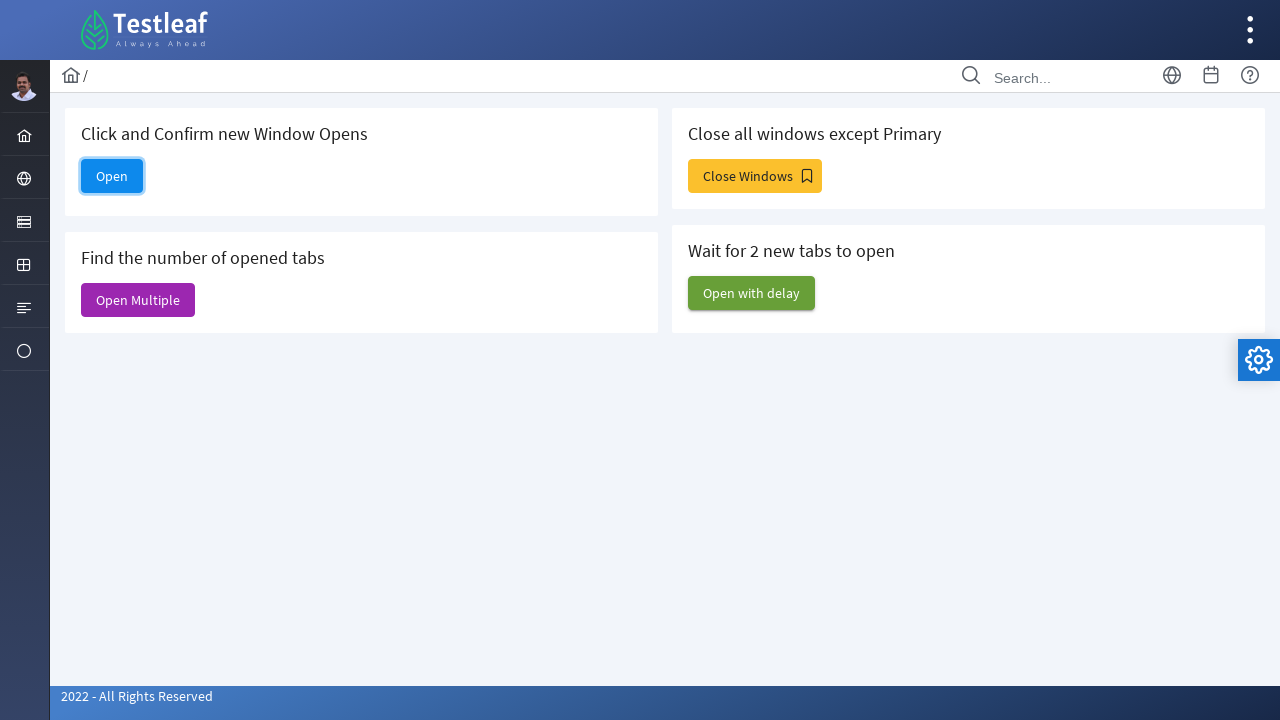

Switched to new window (page index 1)
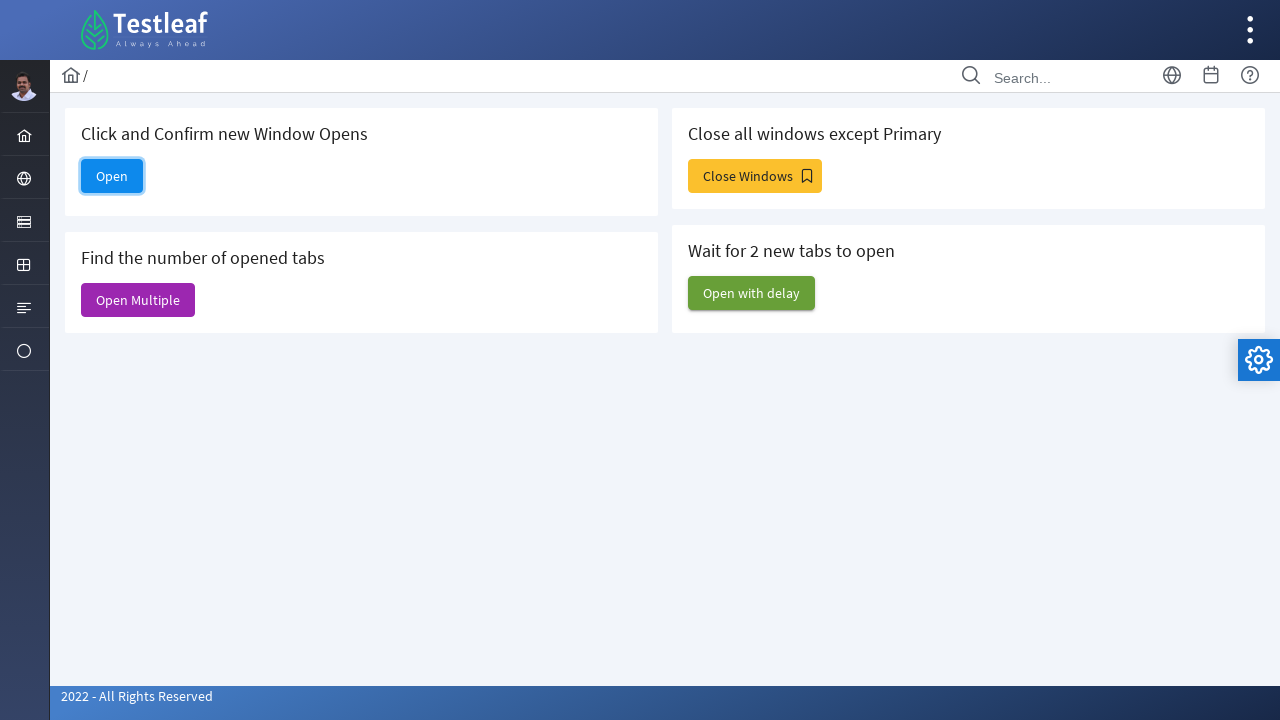

Switched back to main window
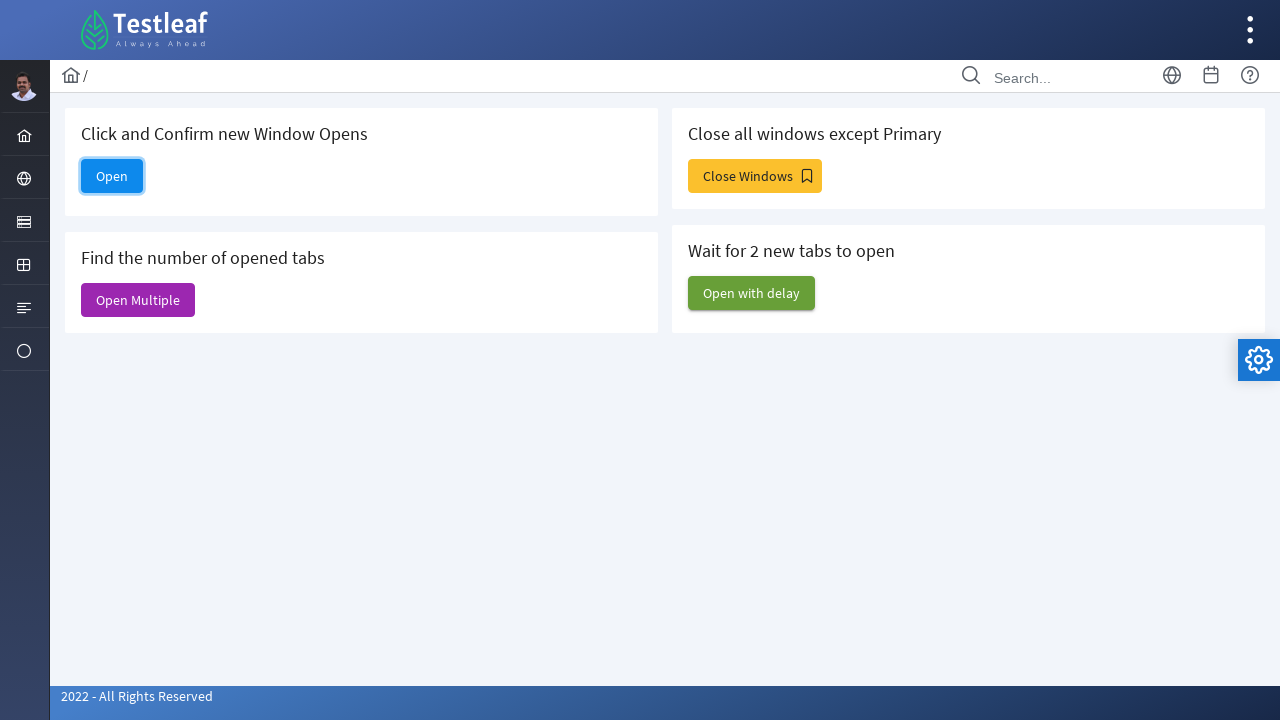

Clicked 'Open Multiple' button to open multiple tabs at (138, 300) on xpath=//span[text()='Open Multiple']
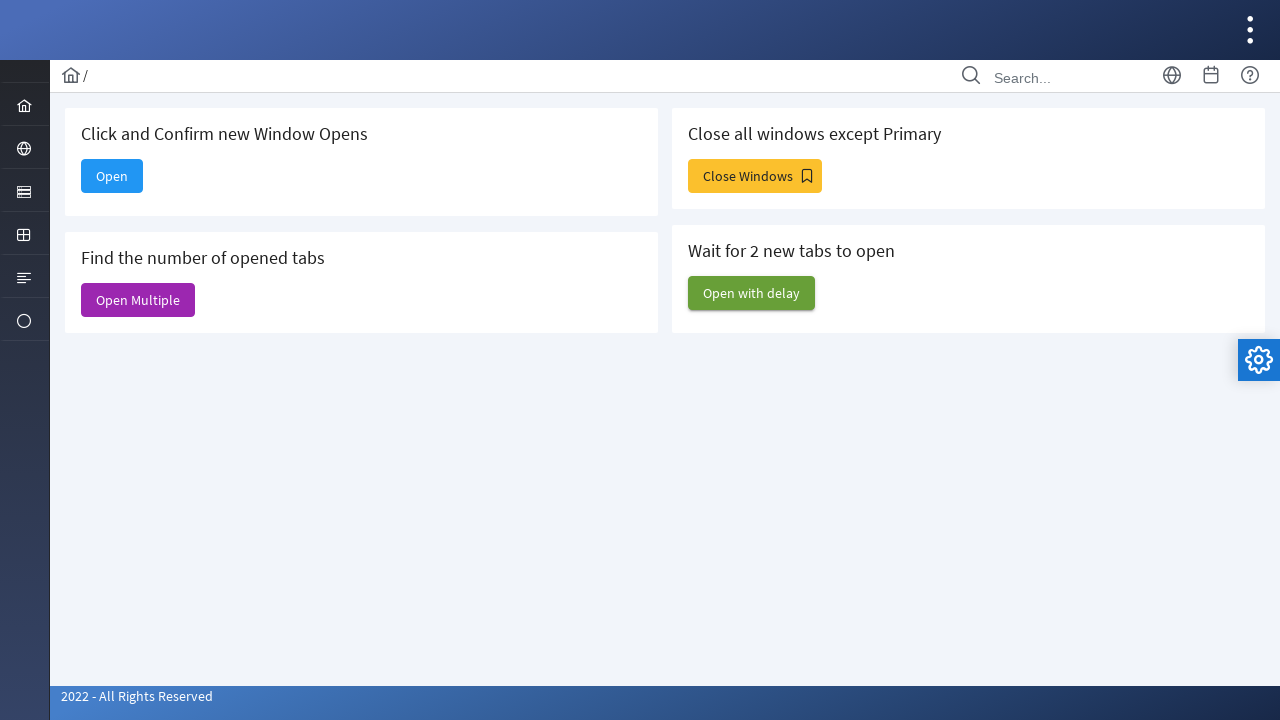

Clicked 'Open with delay' button at (752, 293) on xpath=//span[text()='Open with delay']
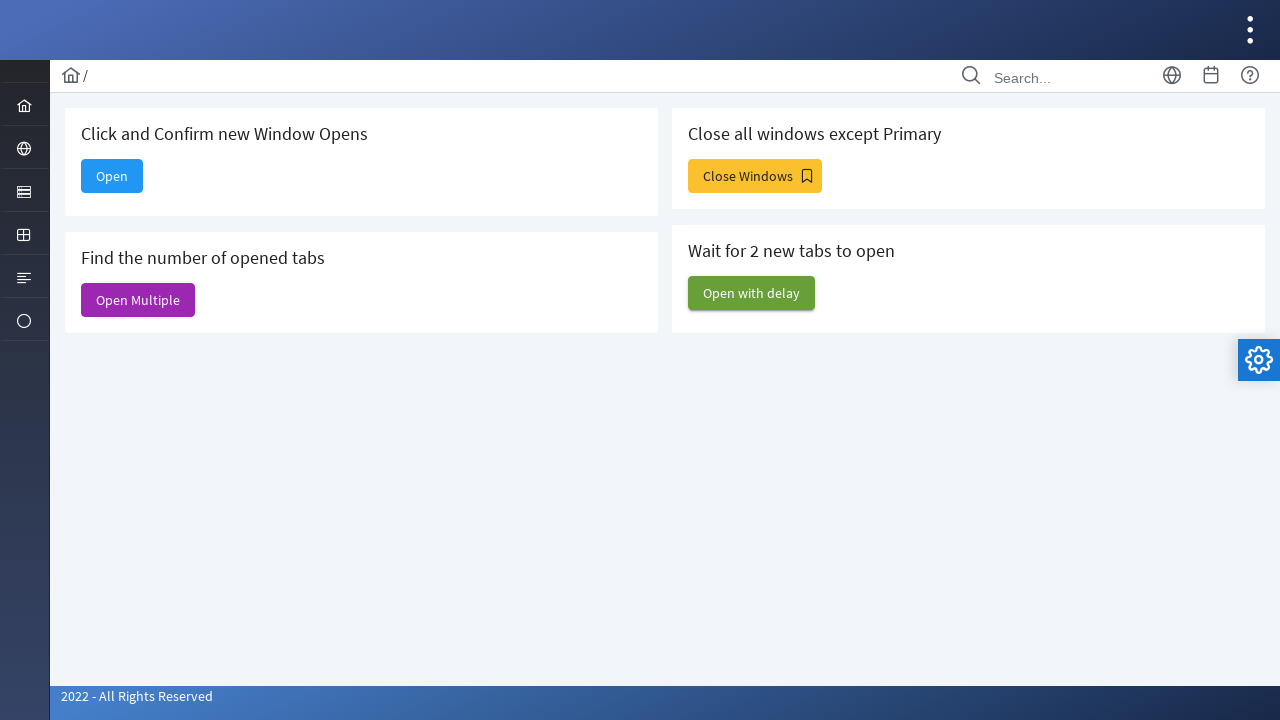

Waited 3 seconds for delayed tabs to open
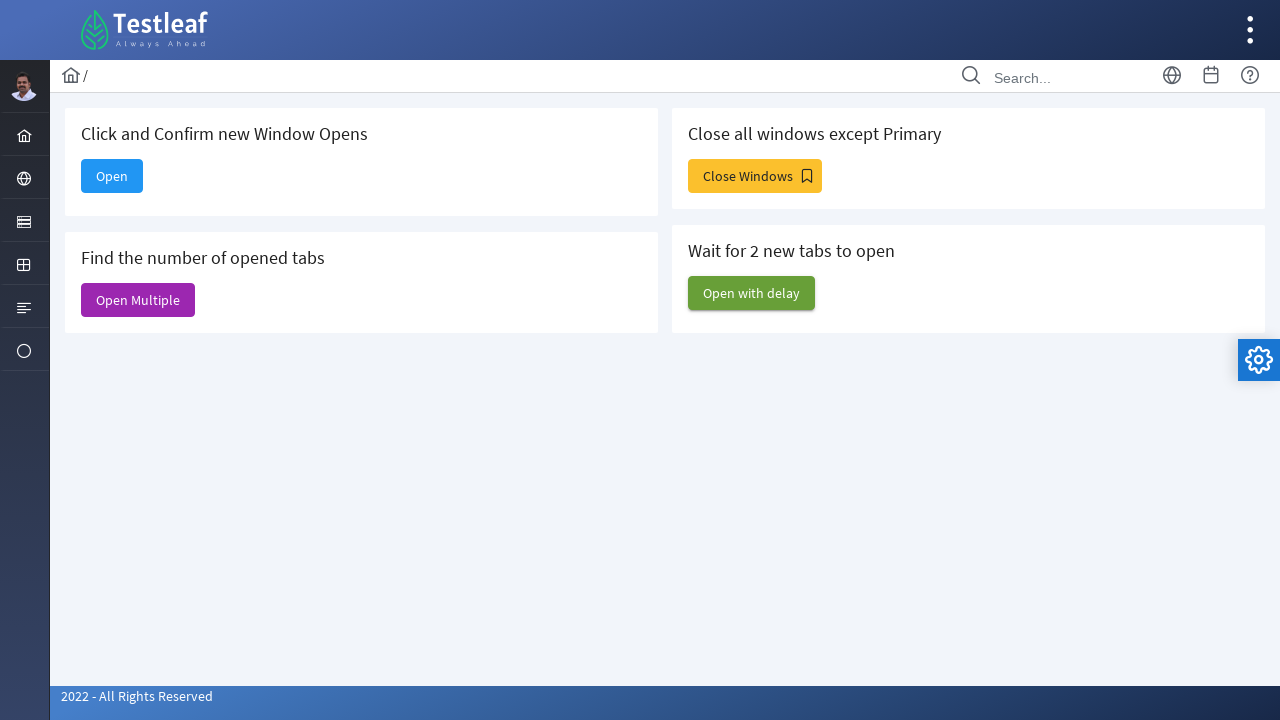

Clicked 'Close Windows' button to test closing functionality at (755, 176) on xpath=//span[text()='Close Windows']
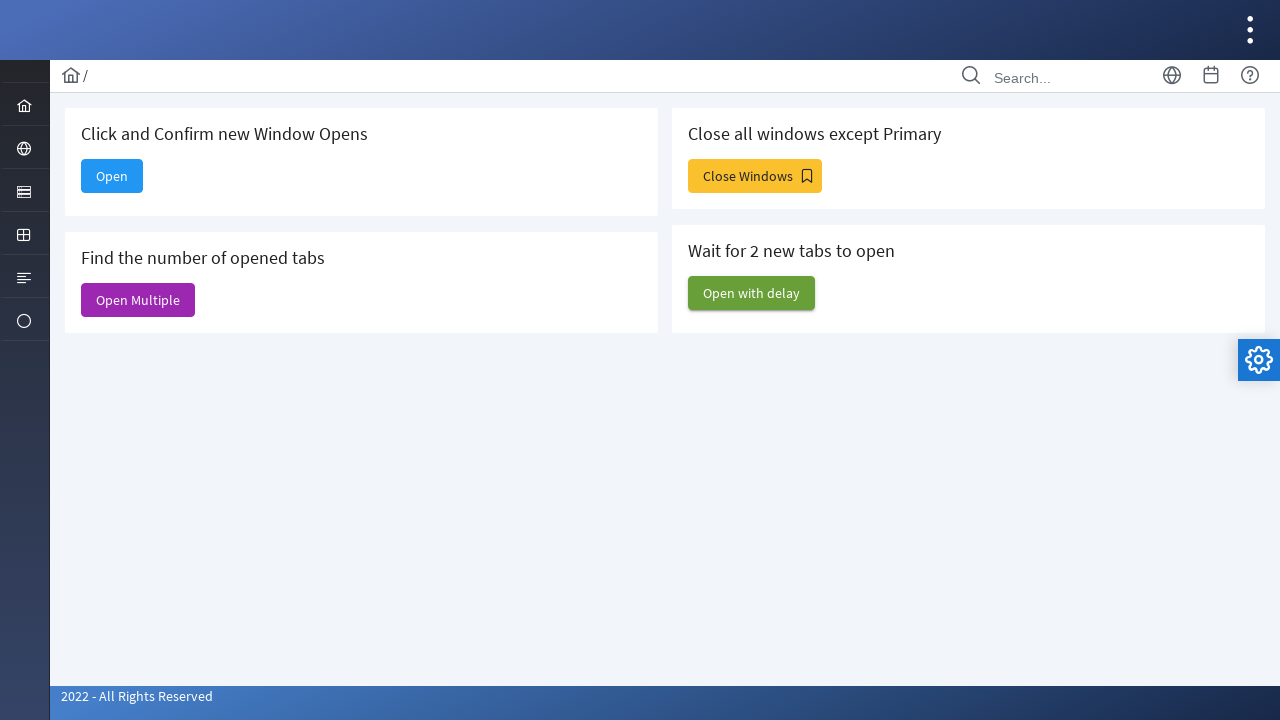

Retrieved all open pages before closing extra windows
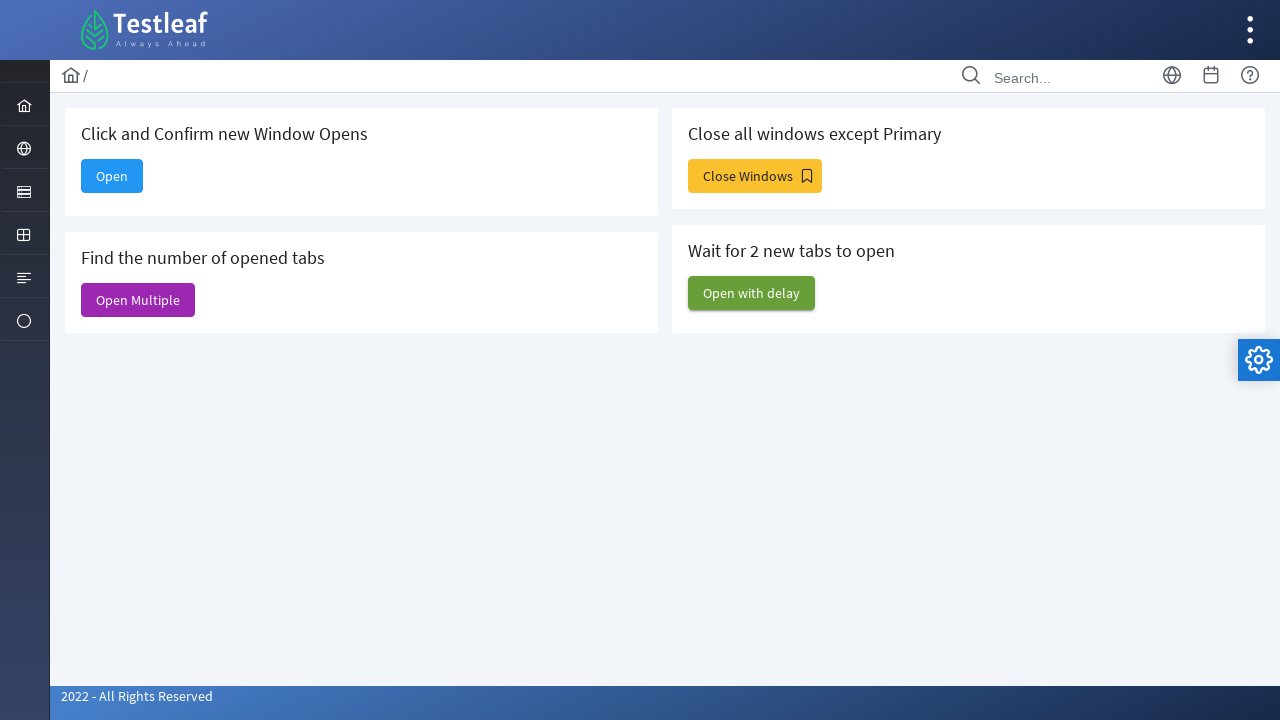

Closed extra window/tab (index 1)
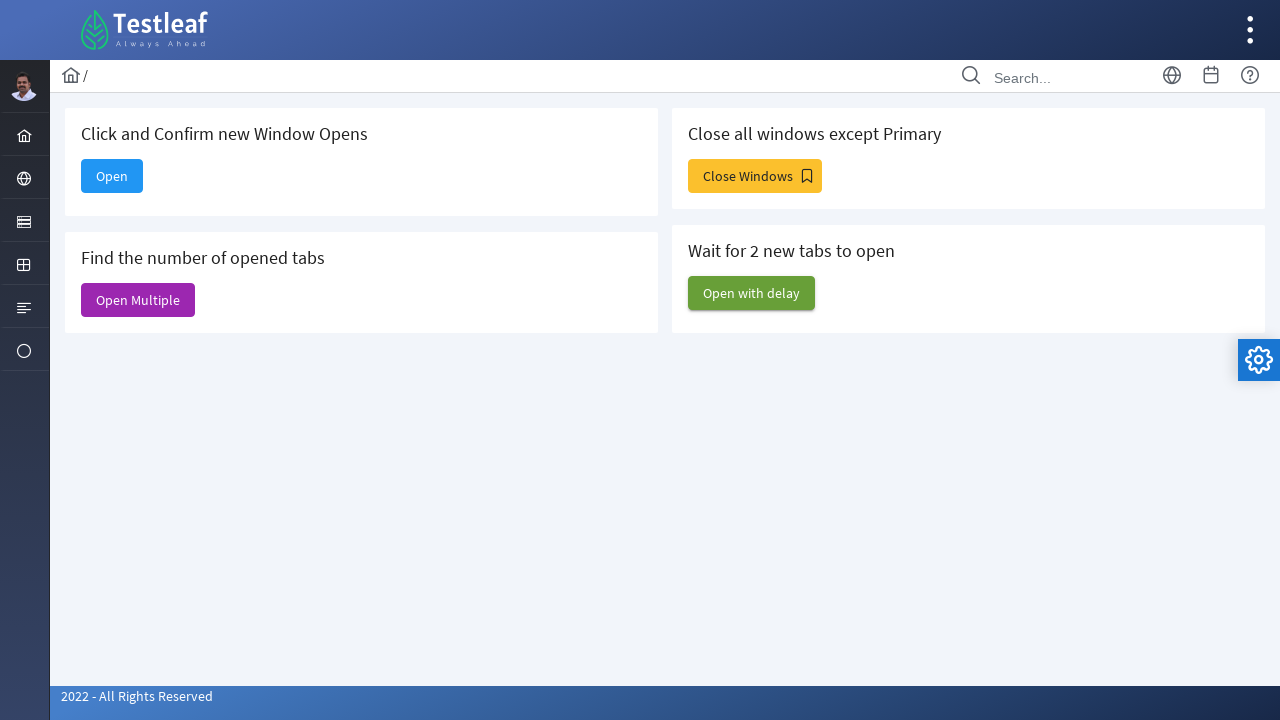

Closed extra window/tab (index 2)
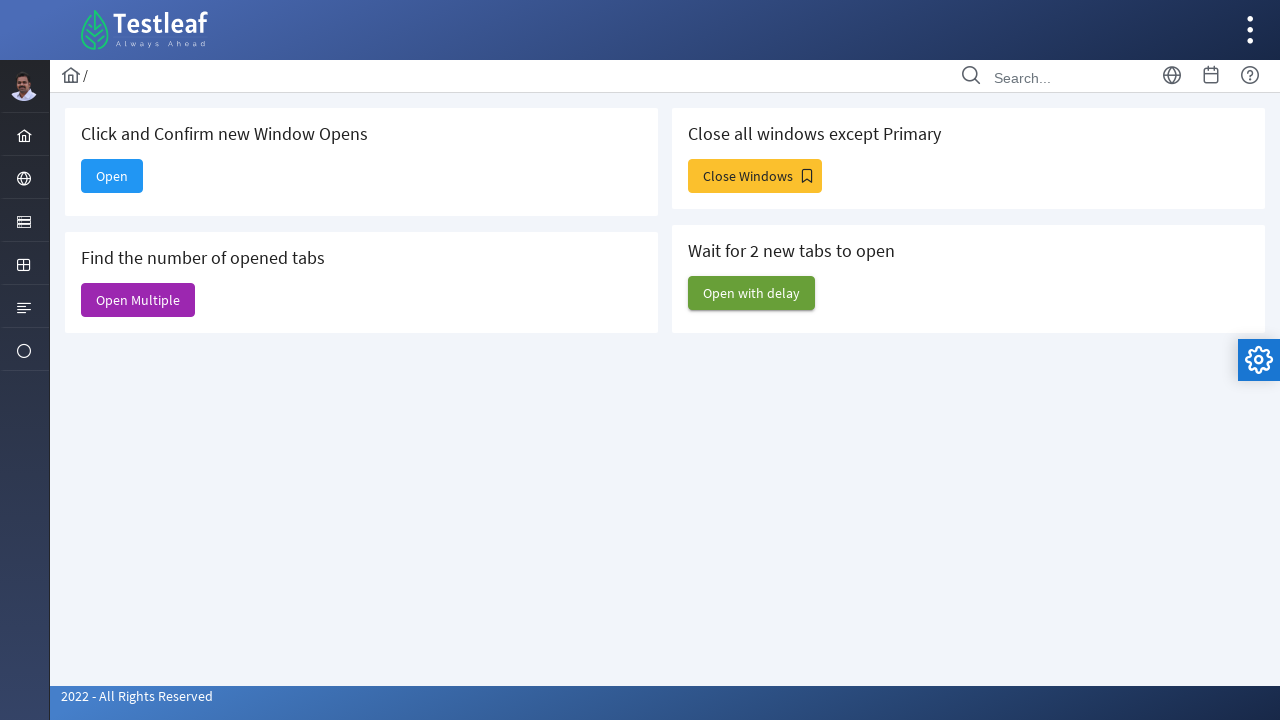

Closed extra window/tab (index 3)
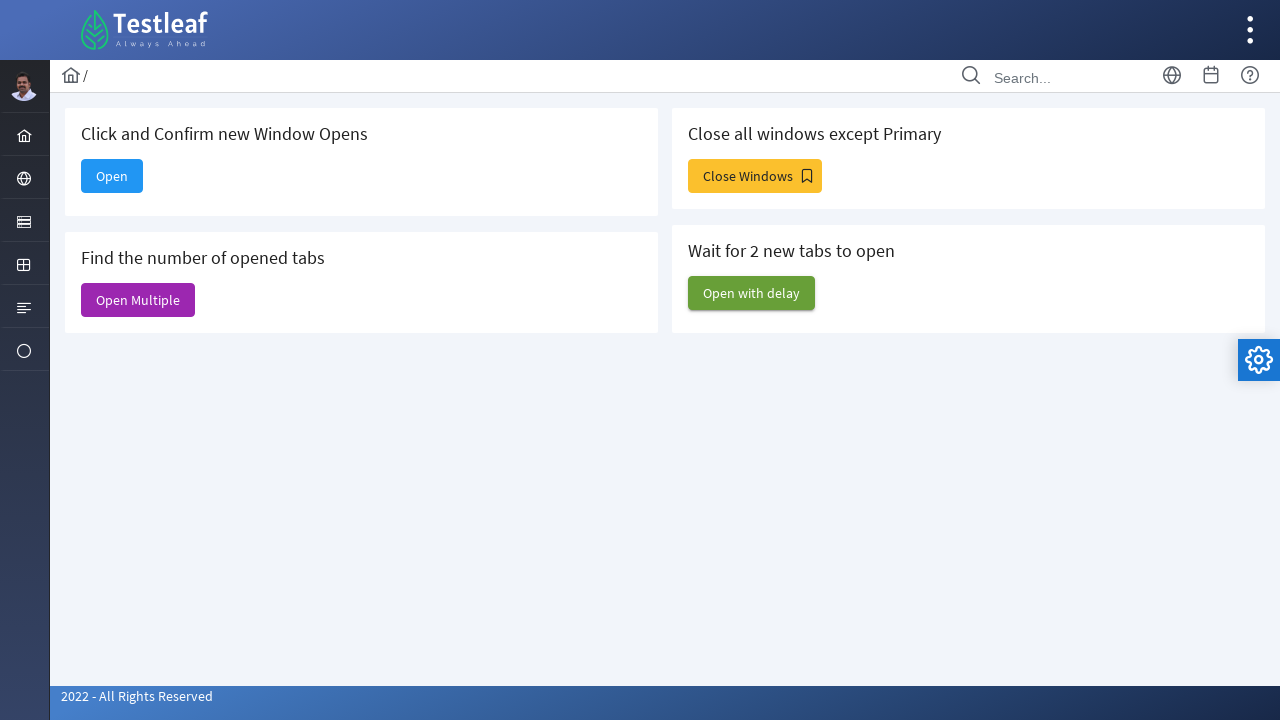

Closed extra window/tab (index 4)
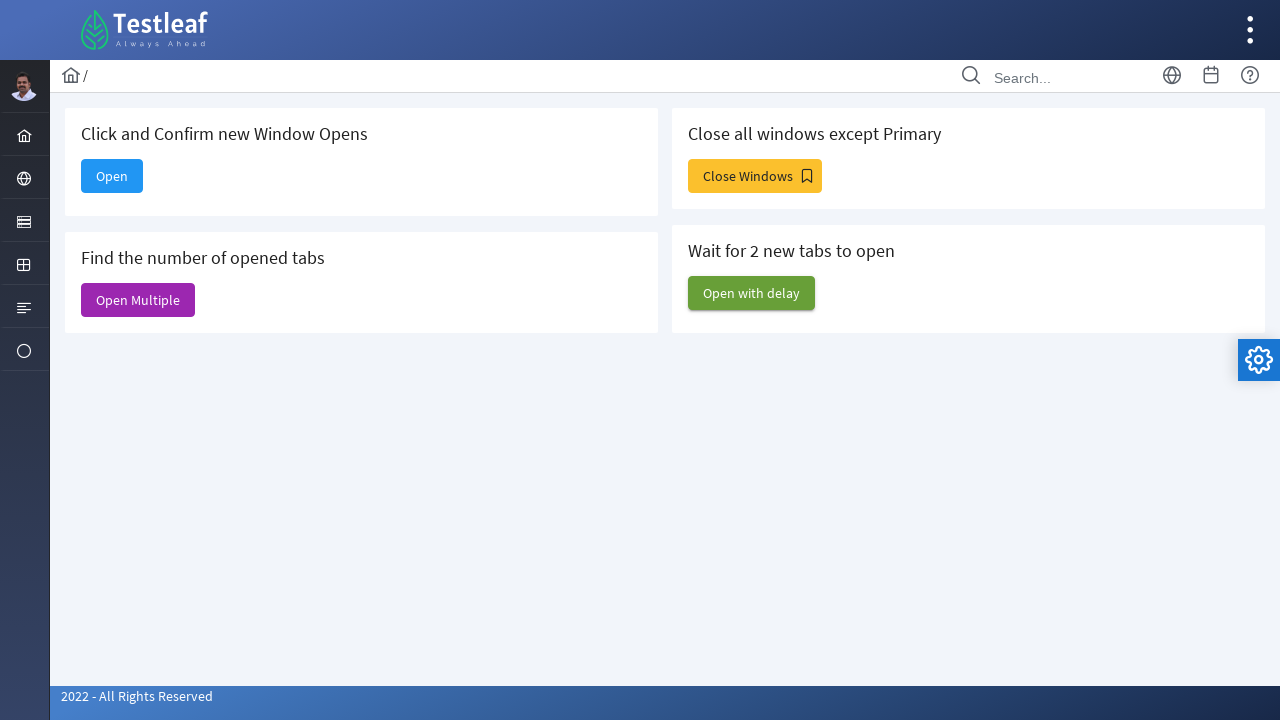

Closed extra window/tab (index 5)
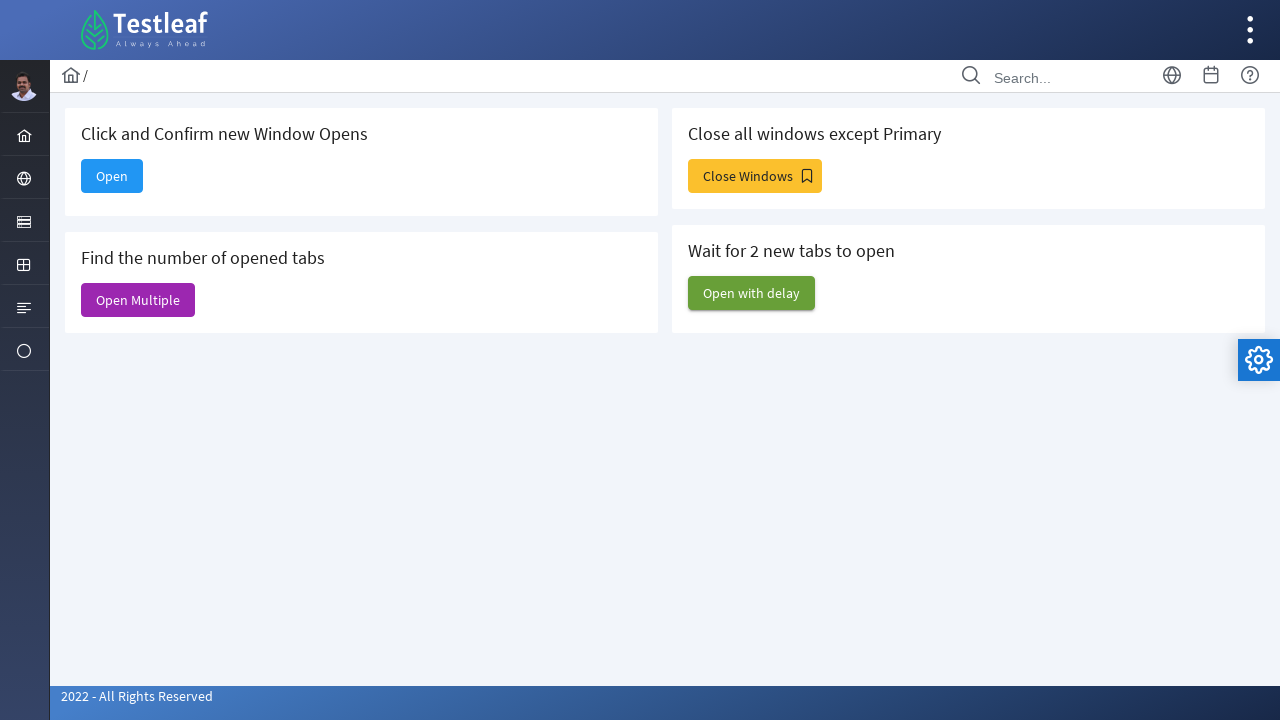

Closed extra window/tab (index 6)
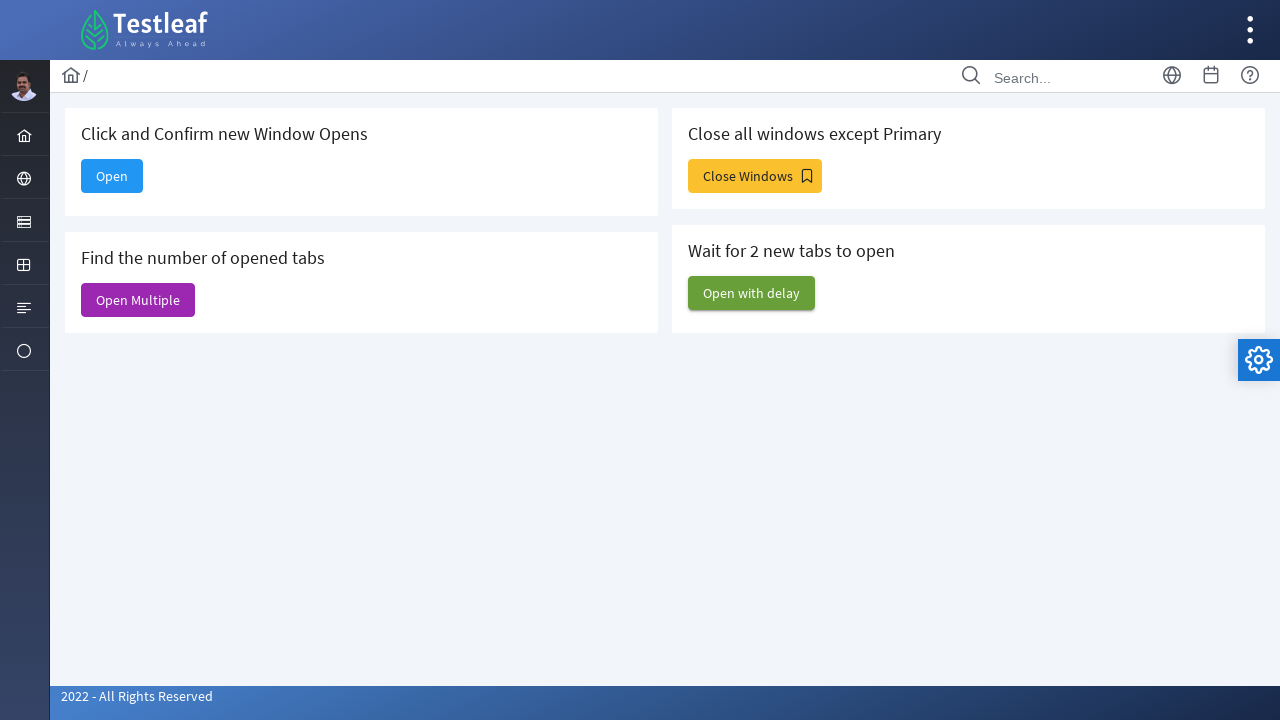

Closed extra window/tab (index 7)
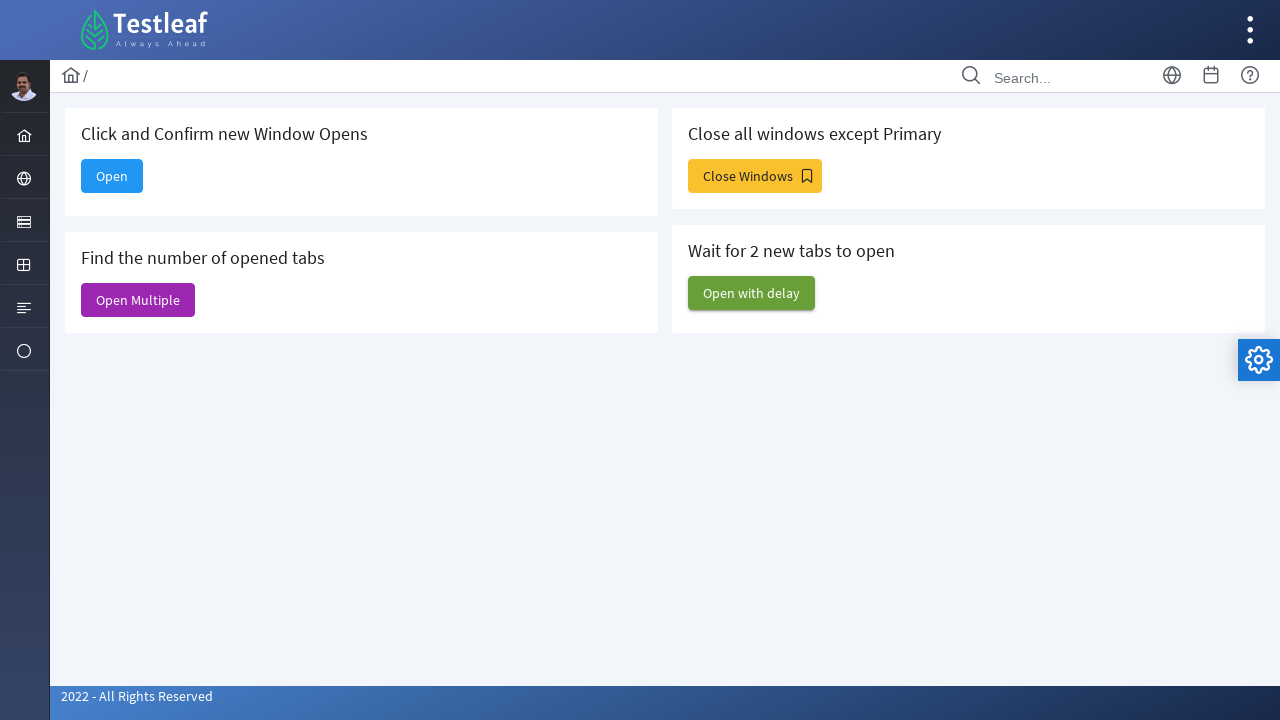

Closed extra window/tab (index 8)
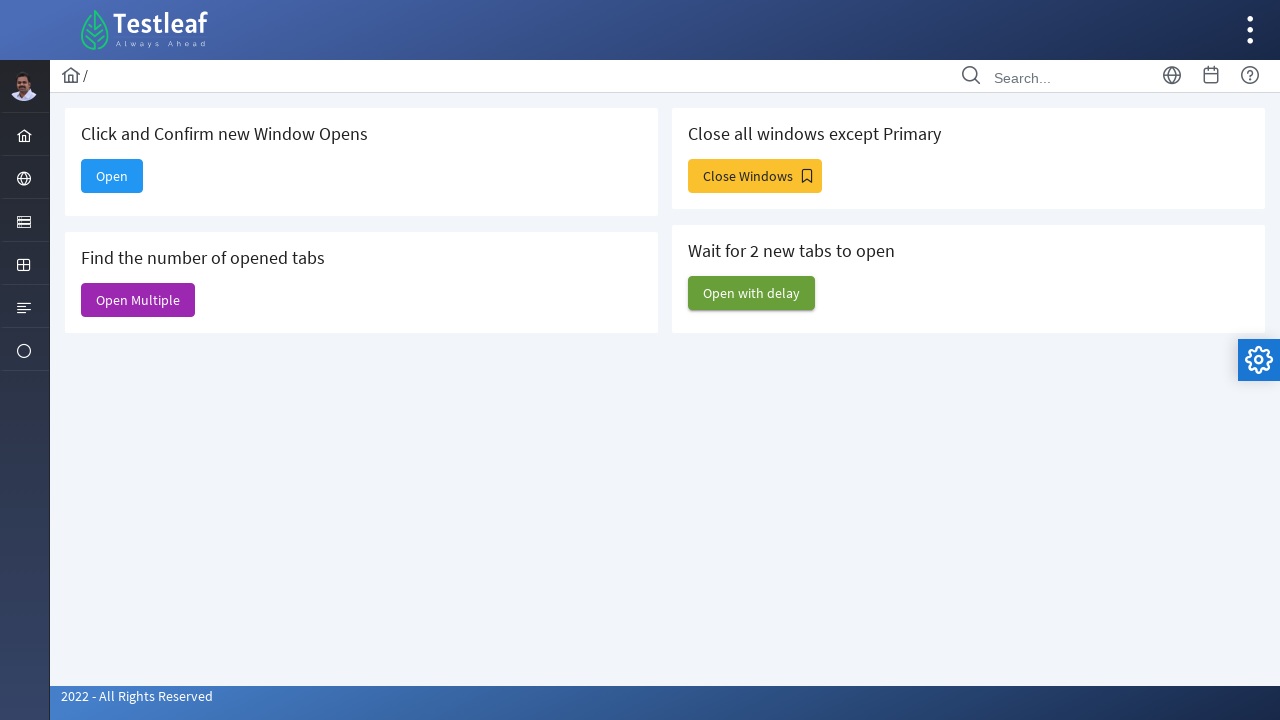

Closed extra window/tab (index 9)
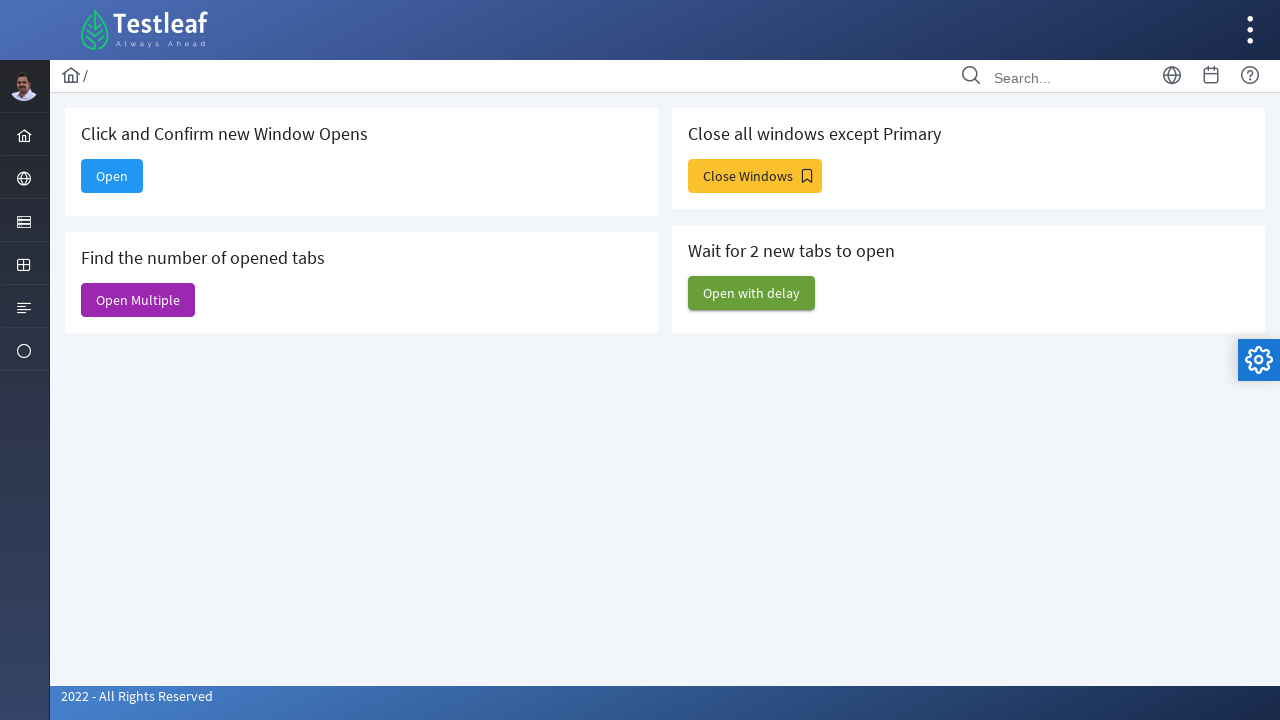

Closed extra window/tab (index 10)
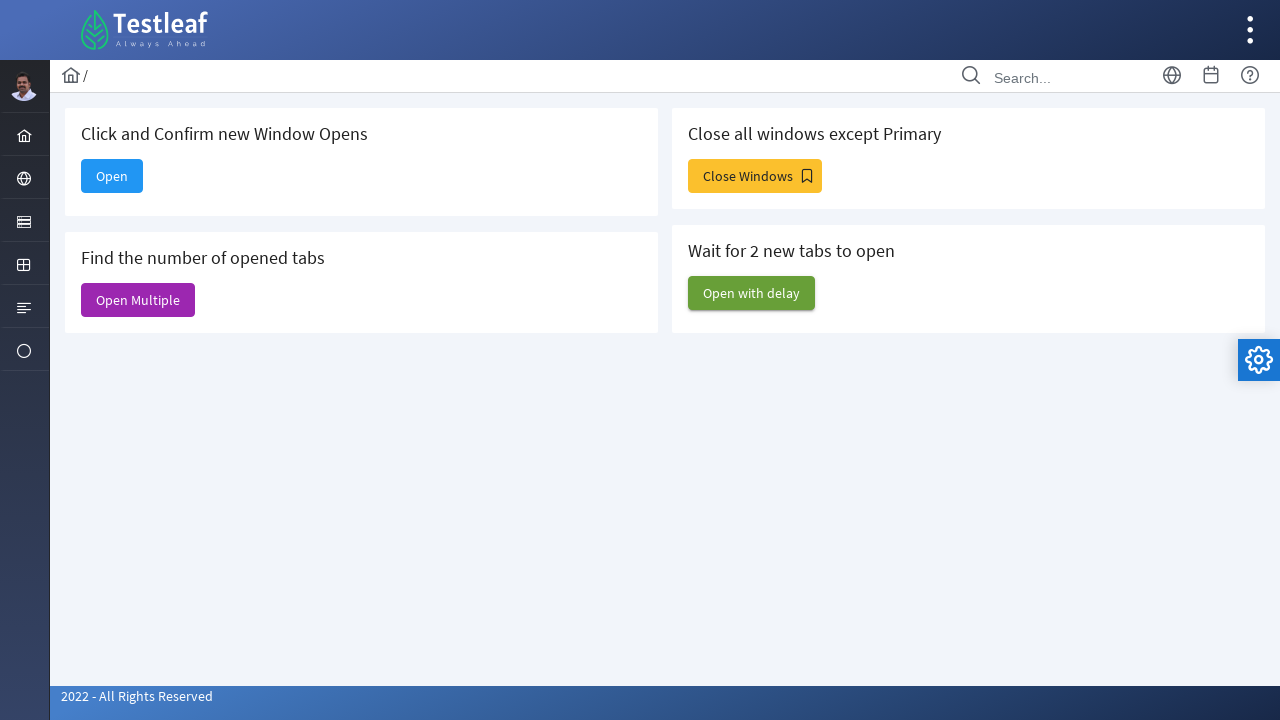

Closed extra window/tab (index 11)
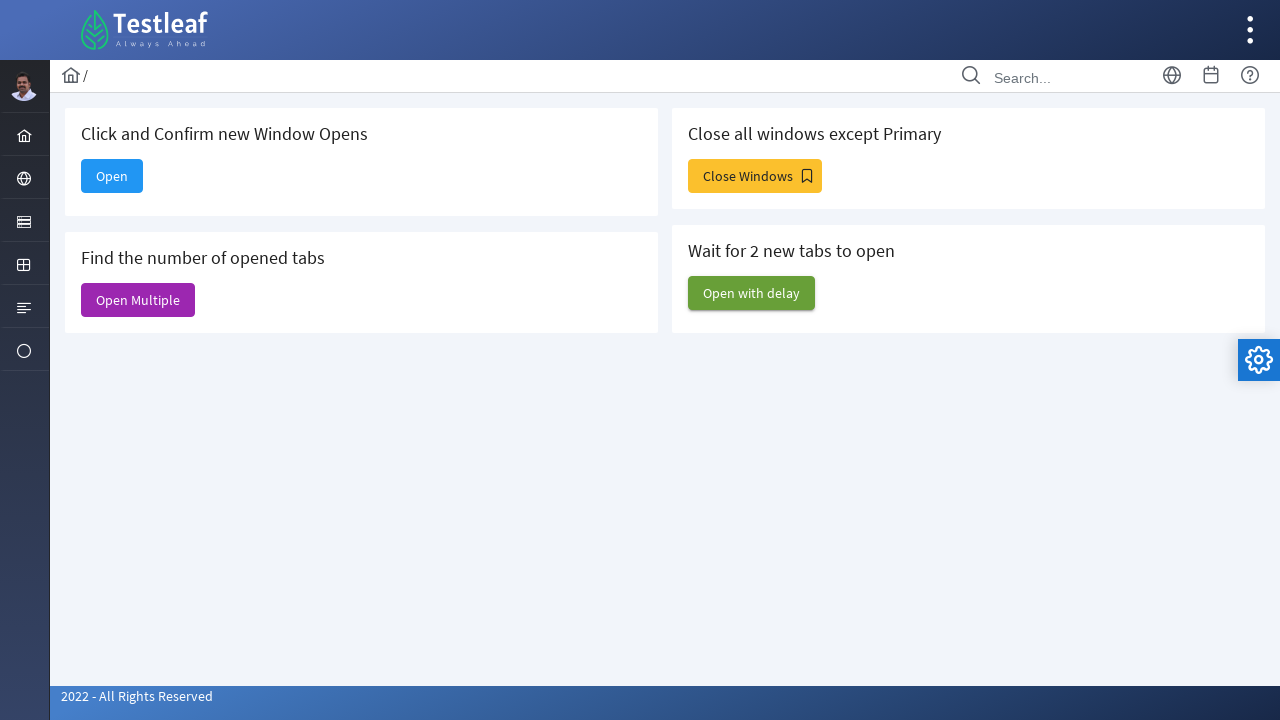

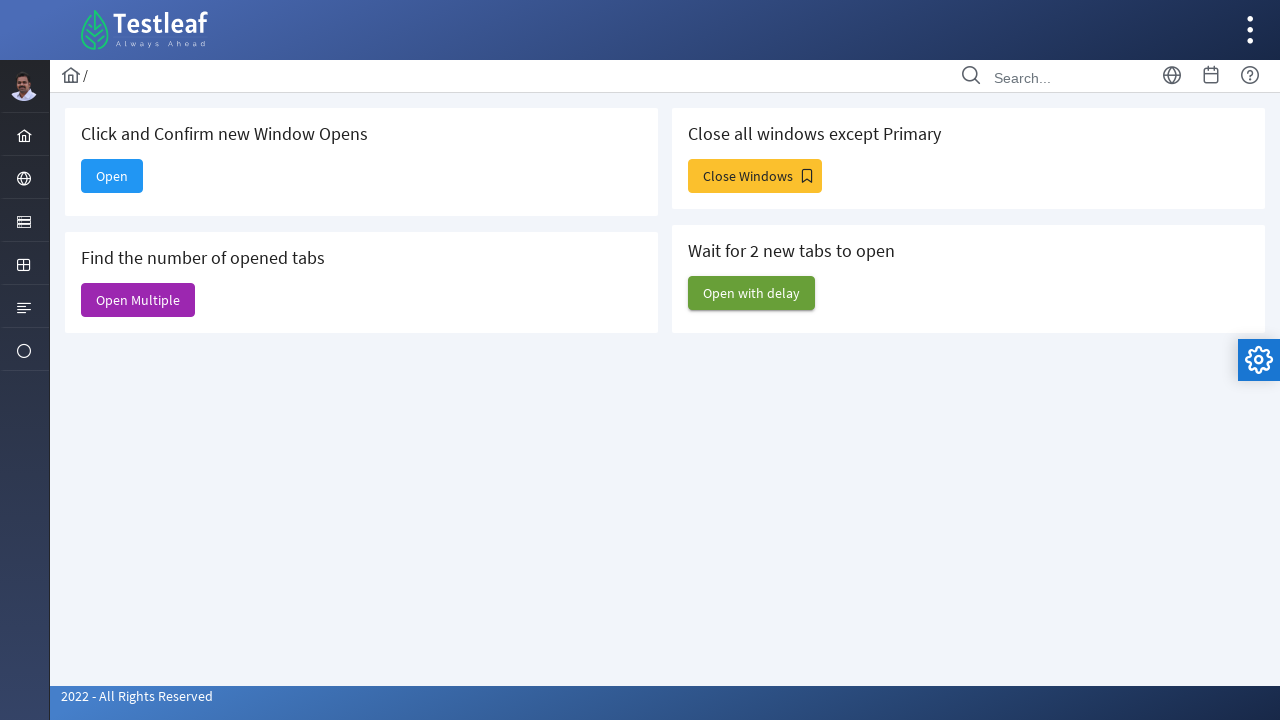